Tests GreenKart product search functionality by searching for a product on the landing page, navigating to the Top Deals page in a new window, searching for the same product there, and validating the product names match between both pages.

Starting URL: https://rahulshettyacademy.com/seleniumPractise/#/

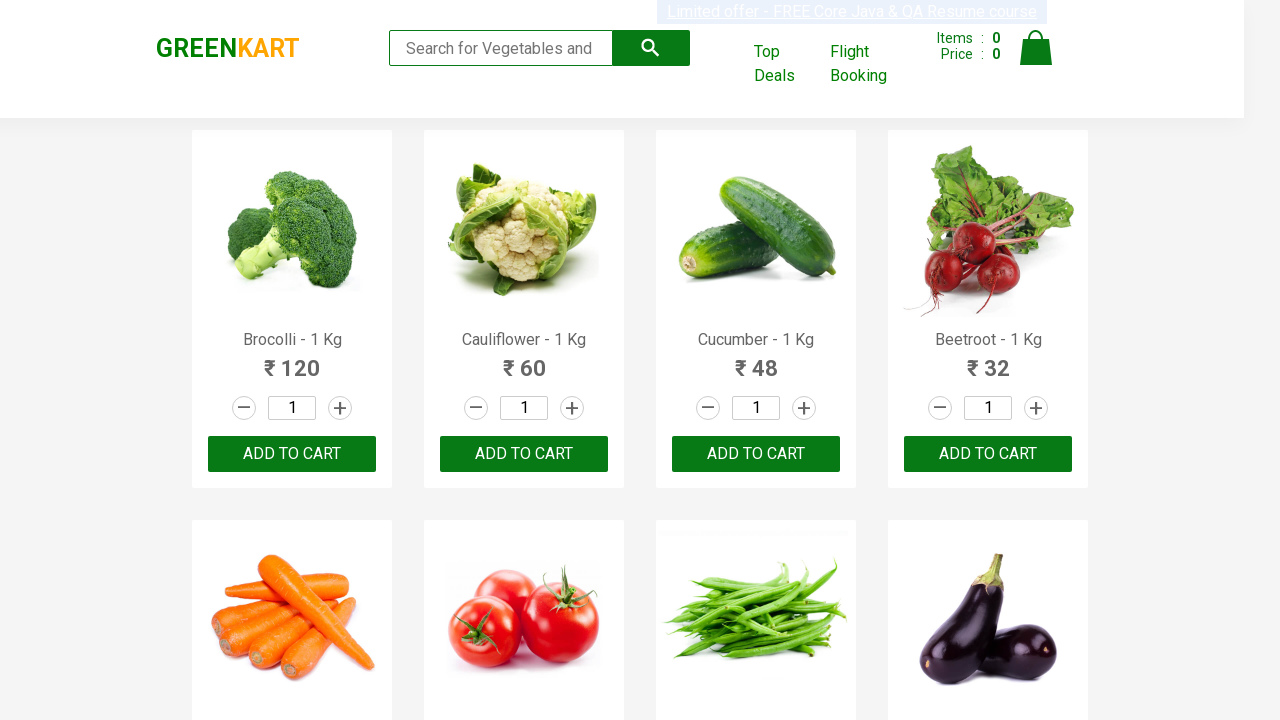

Filled search field with 'Tom' on landing page on input[type='search']
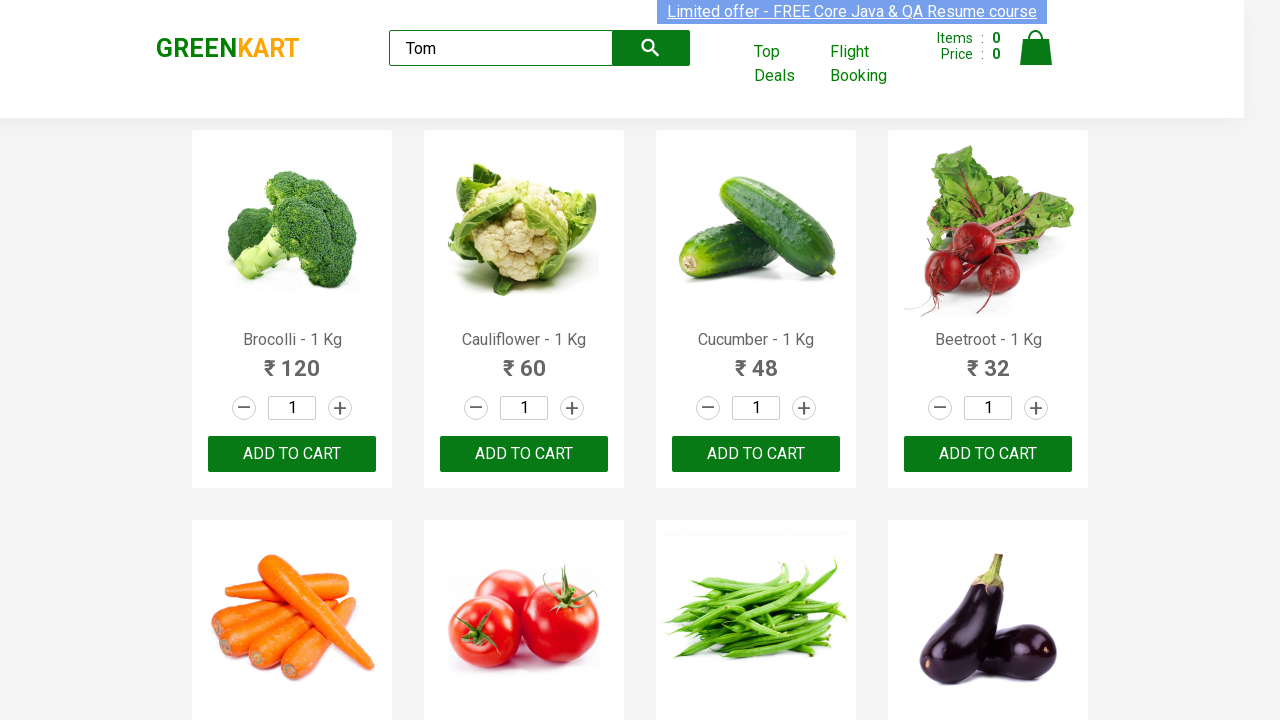

Waited for product name selector to load
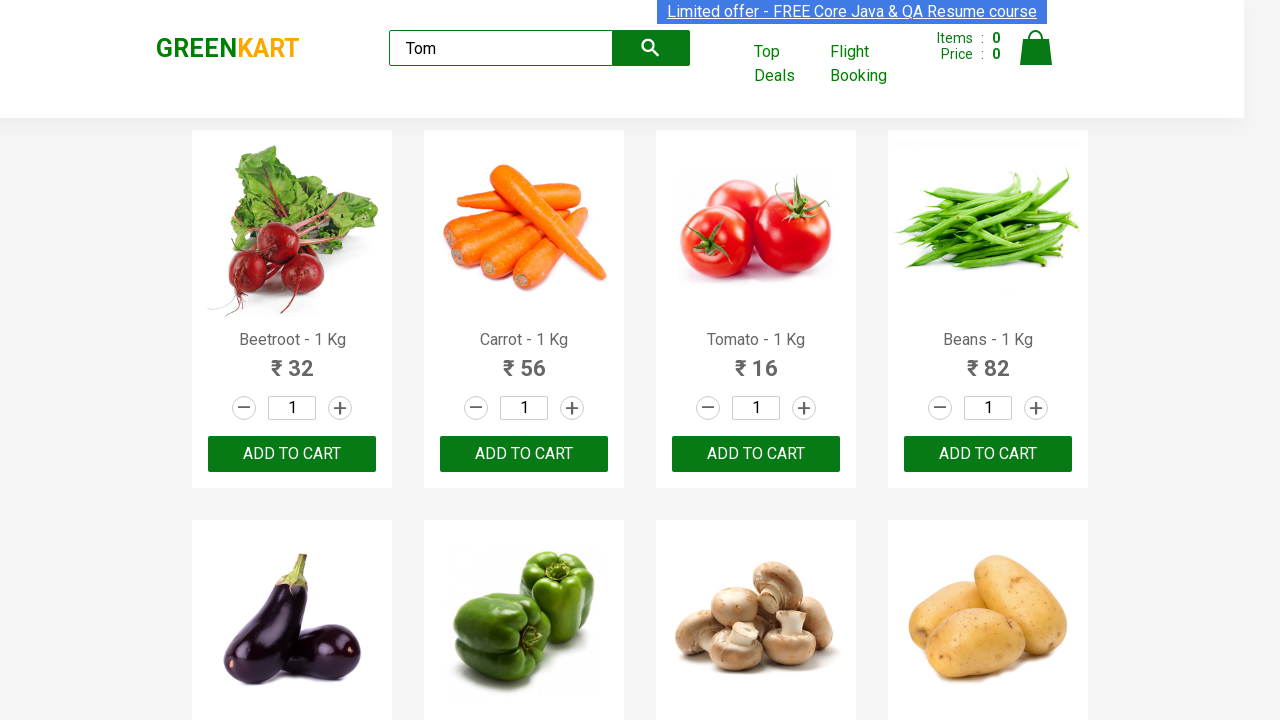

Extracted product name from landing page: Tomato
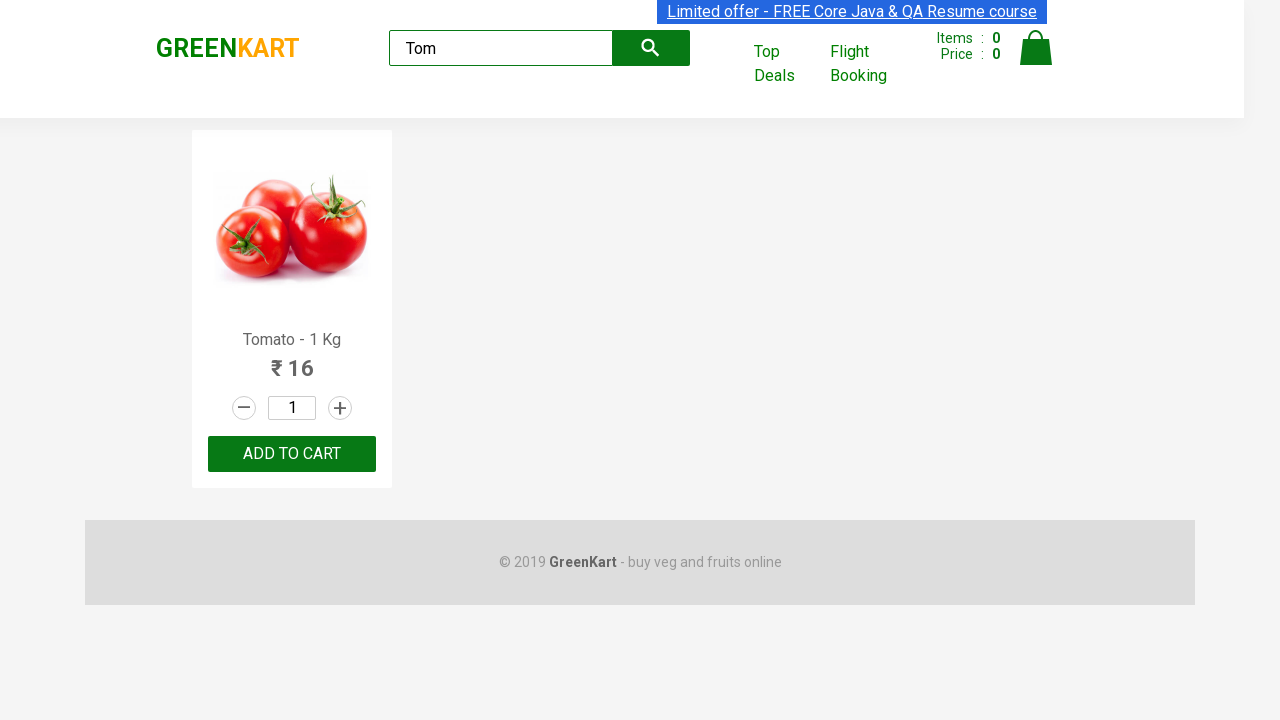

Clicked on 'Top Deals' link to open new window at (787, 64) on text=Top Deals
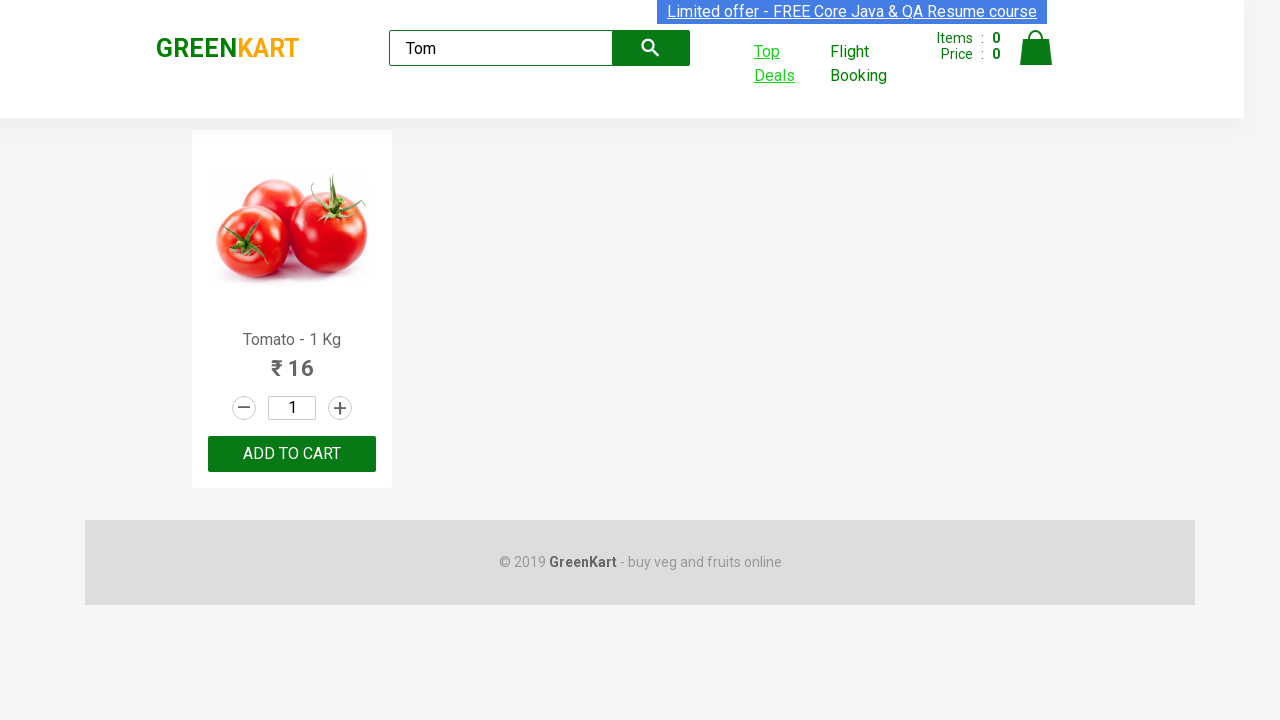

Switched to new offers page window
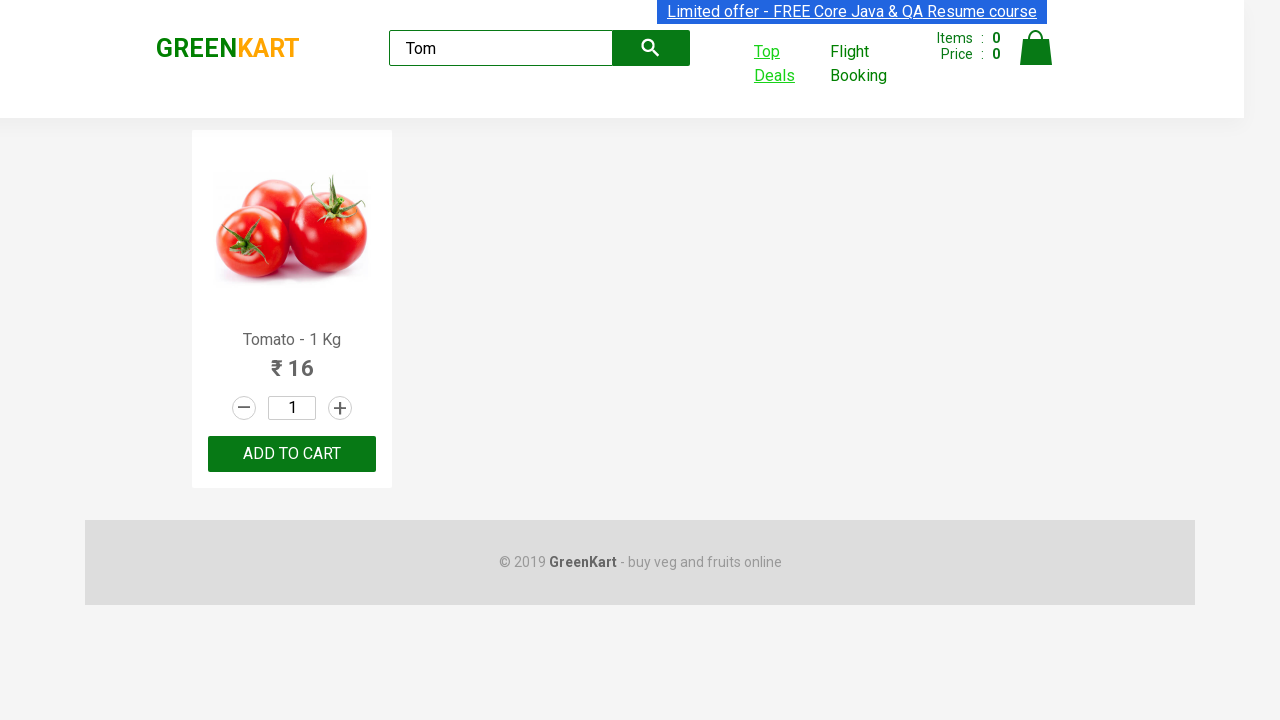

Waited for offers page to fully load
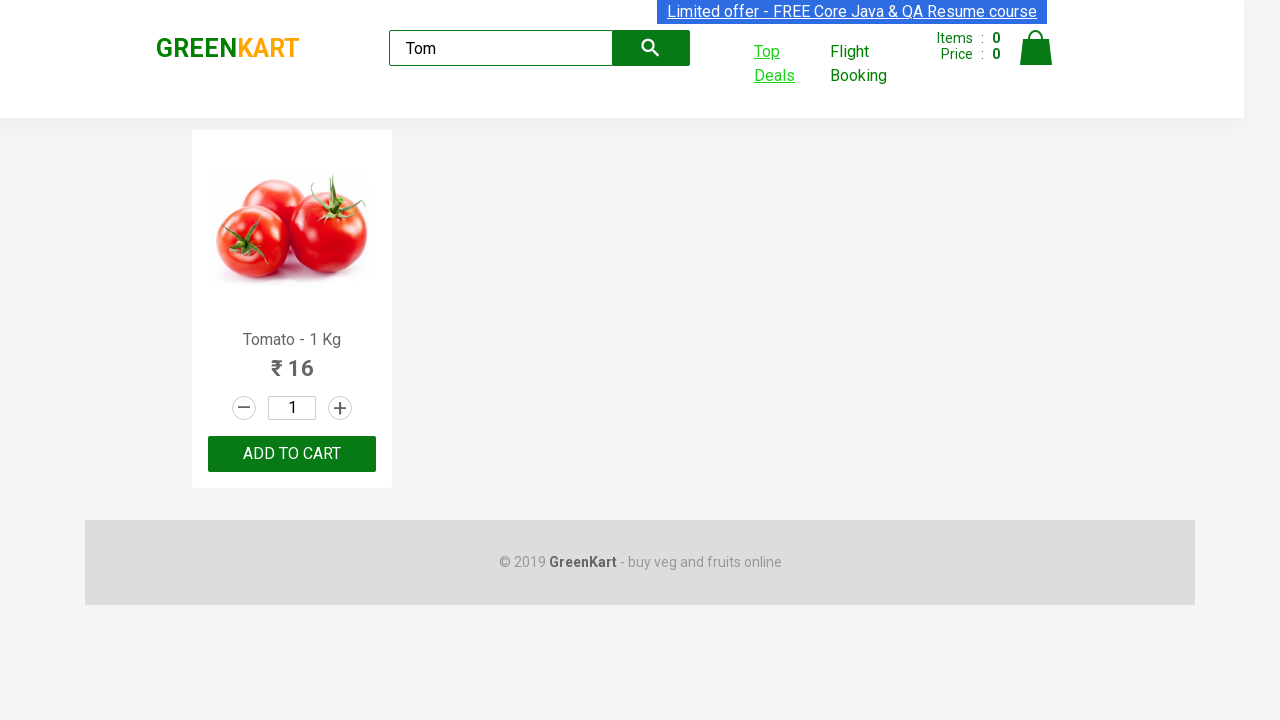

Filled search field with 'Tom' on offers page on input[type='search']
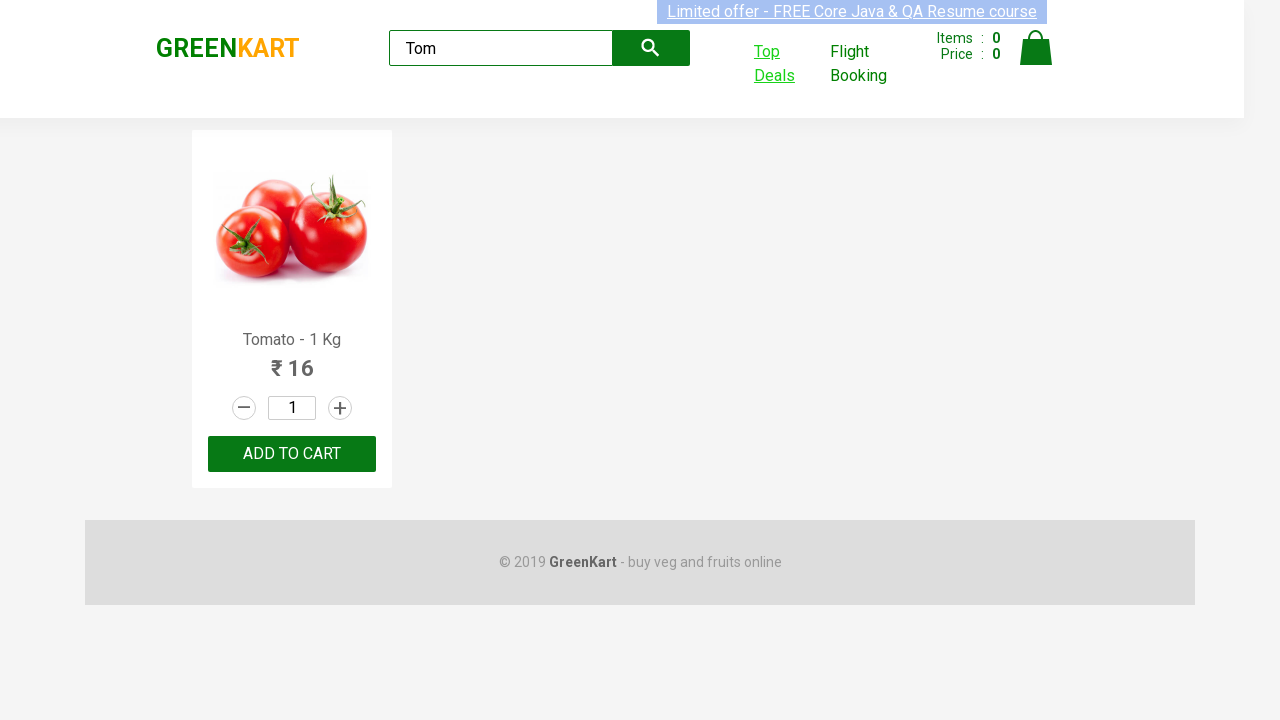

Waited for search results to load on offers page
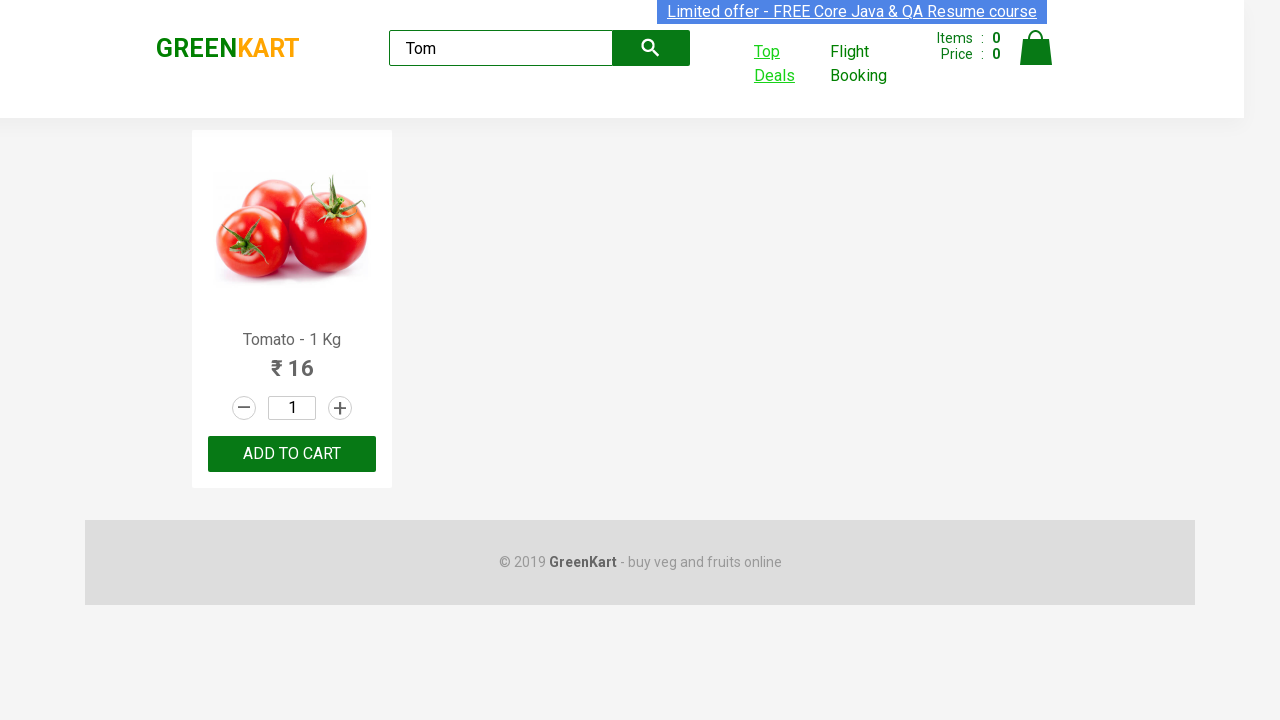

Extracted product name from offers page: Tomato
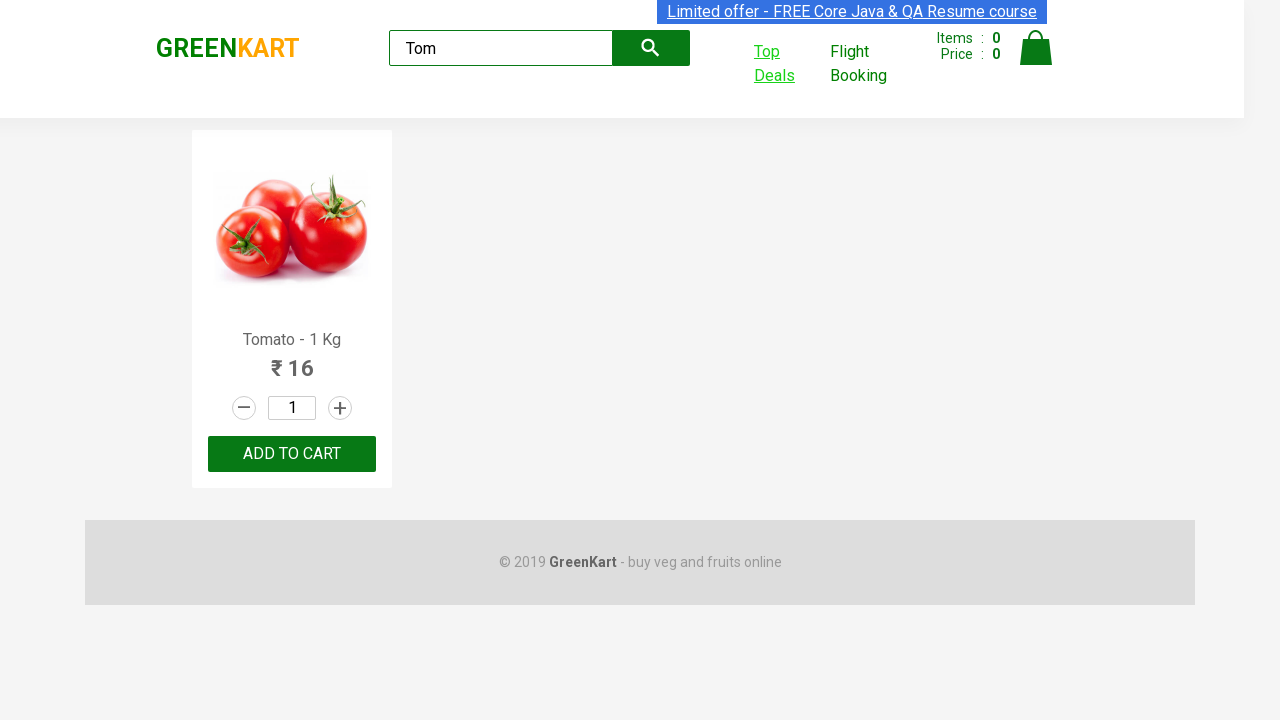

Validated that product names match between both pages: Tomato
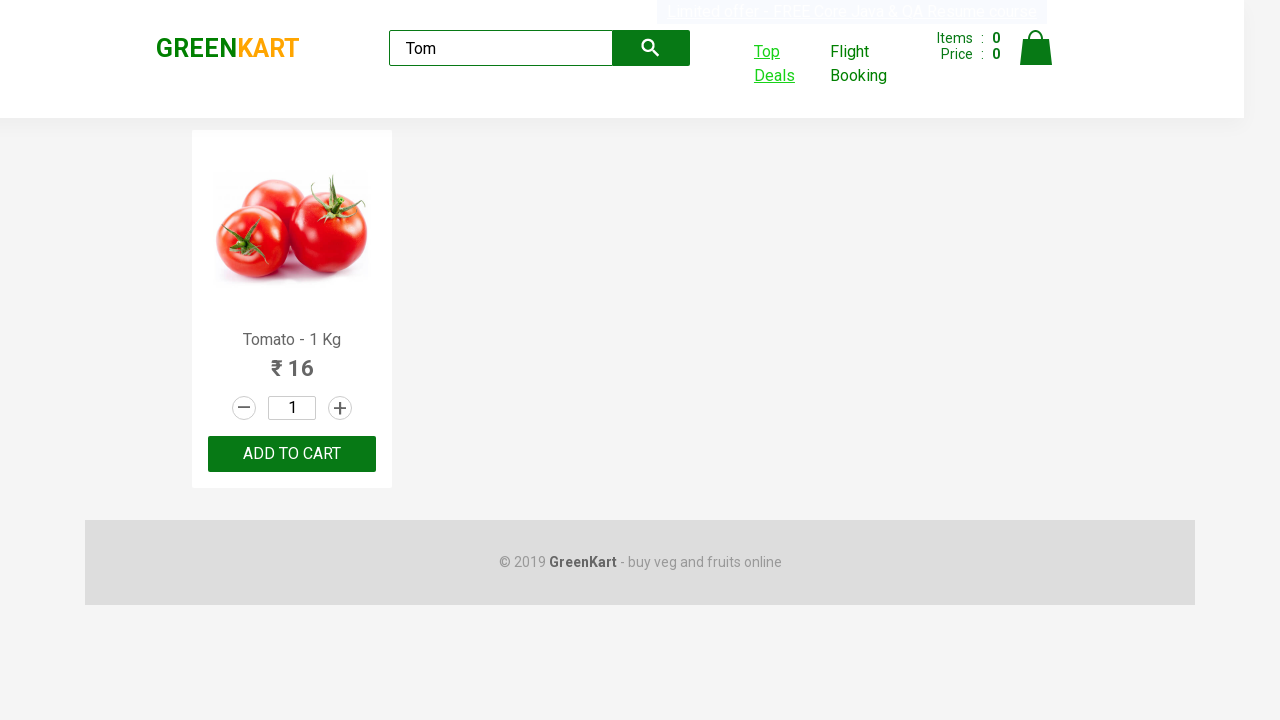

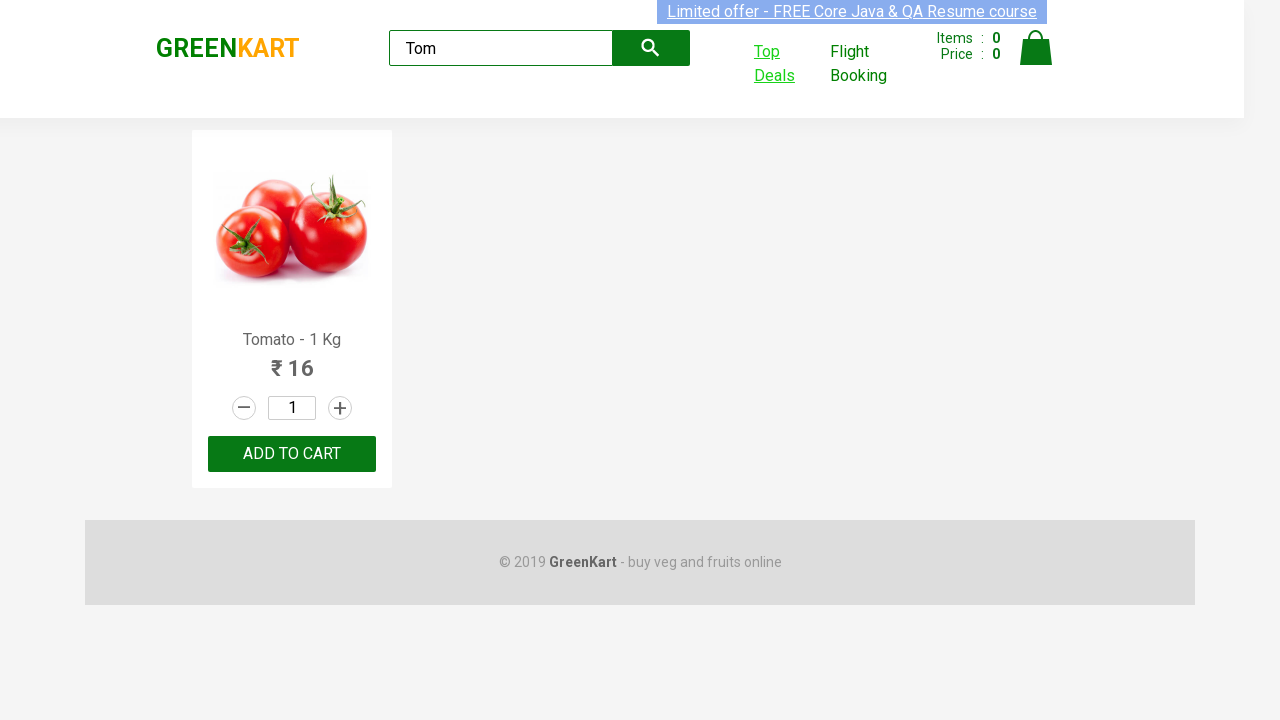